Tests JavaScript alert dialog by clicking a button that triggers an alert, then verifies the alert text contains "Hello world!"

Starting URL: https://bonigarcia.dev/selenium-webdriver-java/dialog-boxes.html

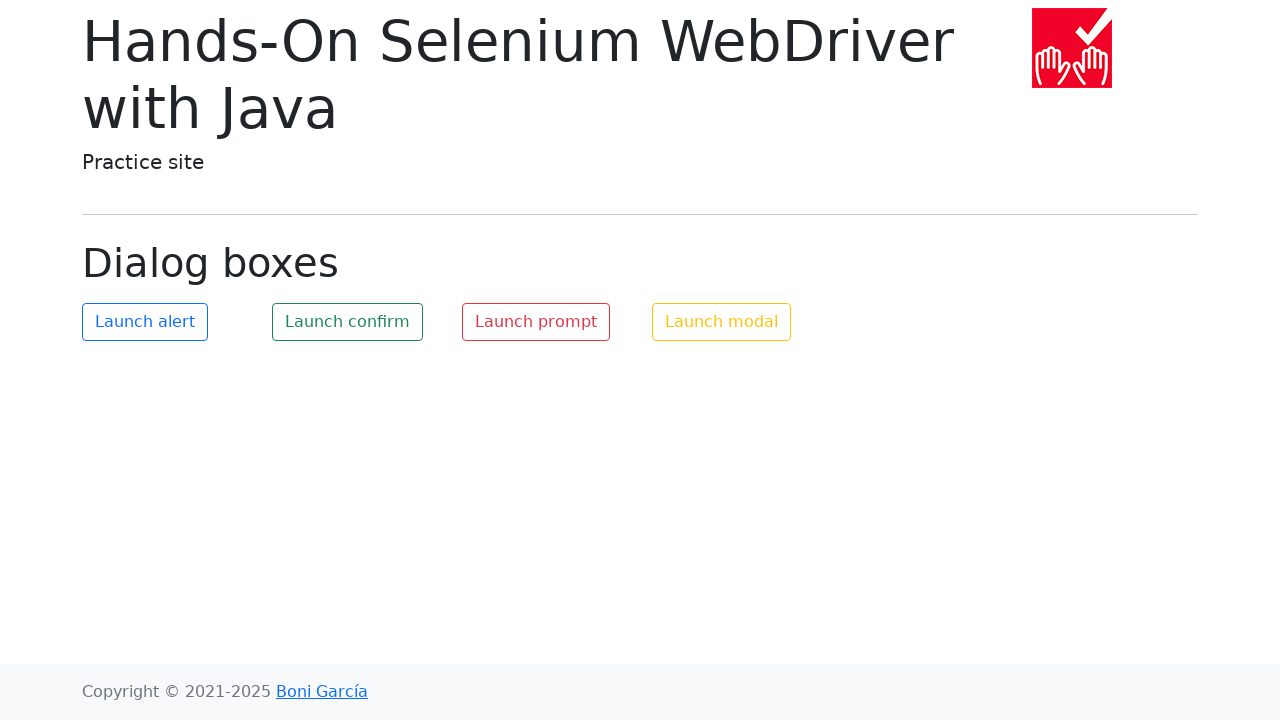

Set up dialog handler to capture alert messages
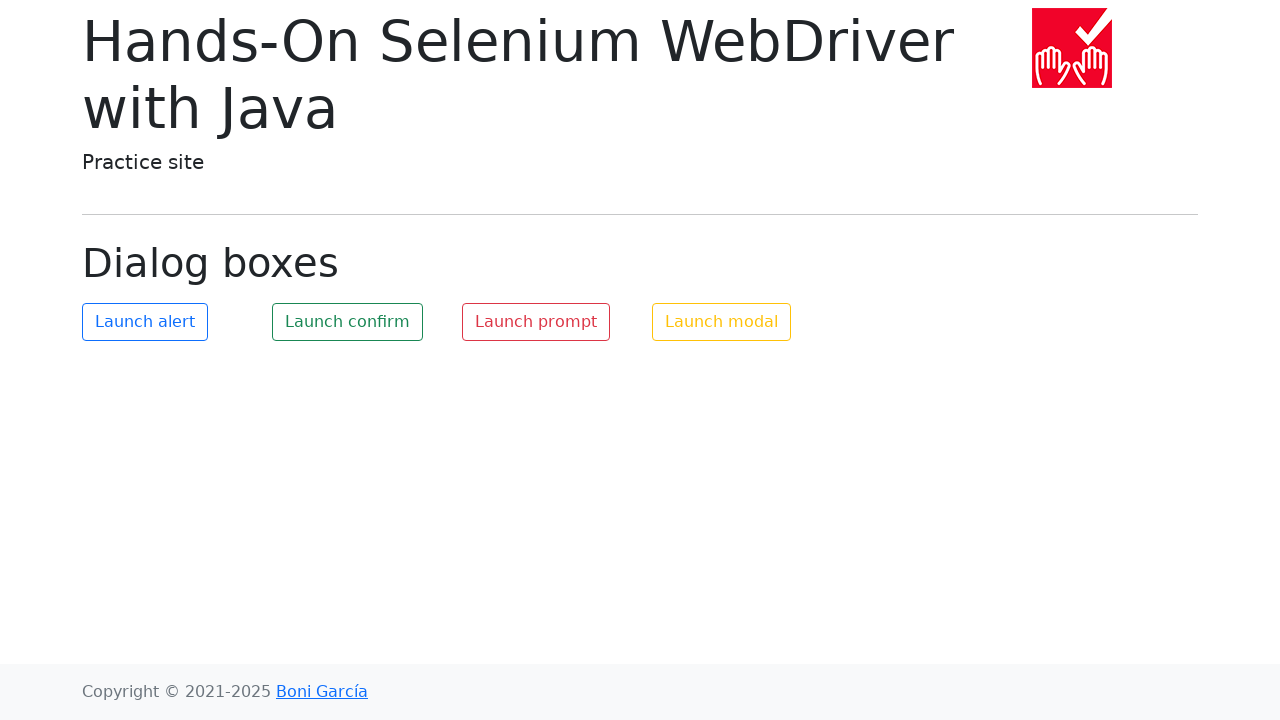

Clicked alert button to trigger JavaScript alert dialog at (145, 322) on button#my-alert
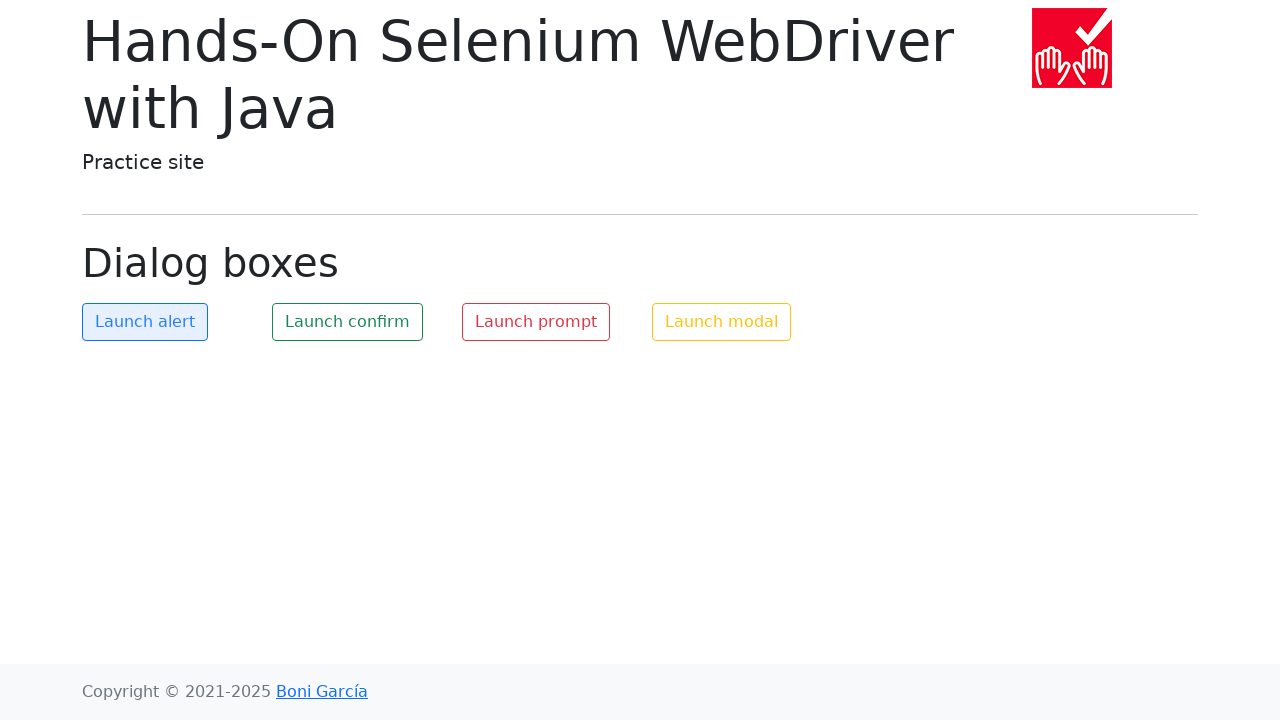

Waited 500ms for dialog to be processed
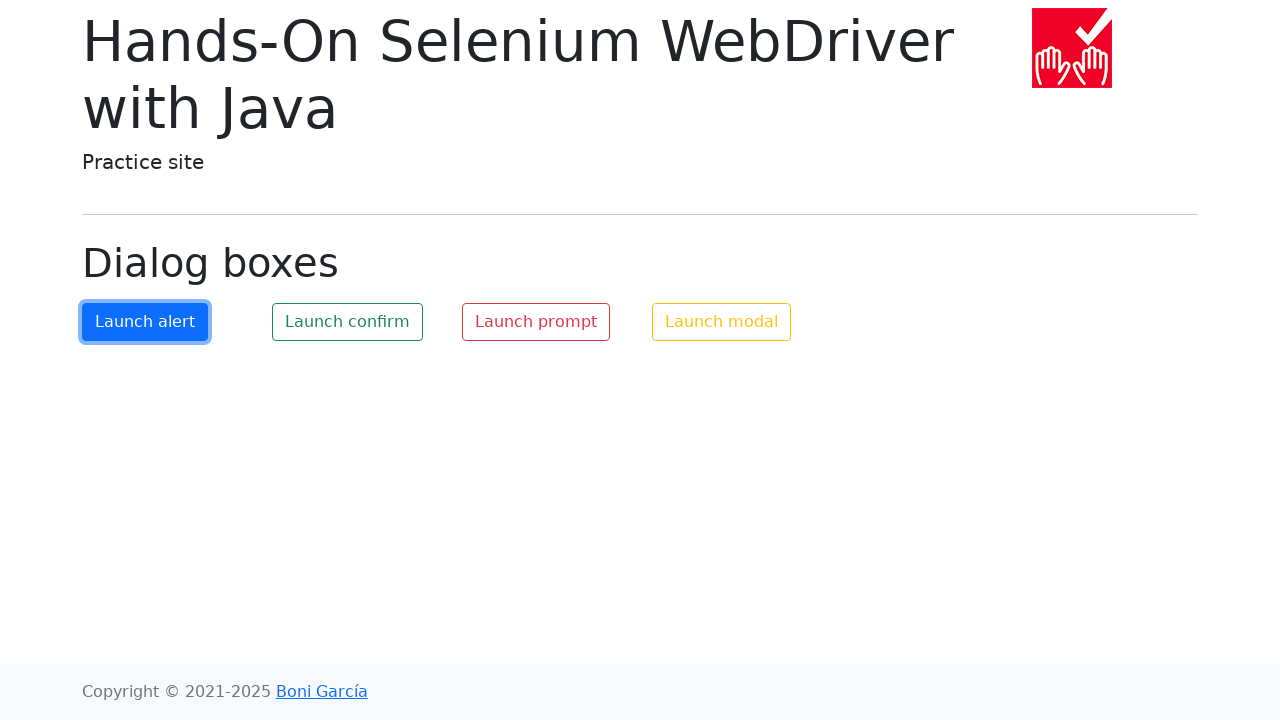

Verified alert message contains 'Hello world!'
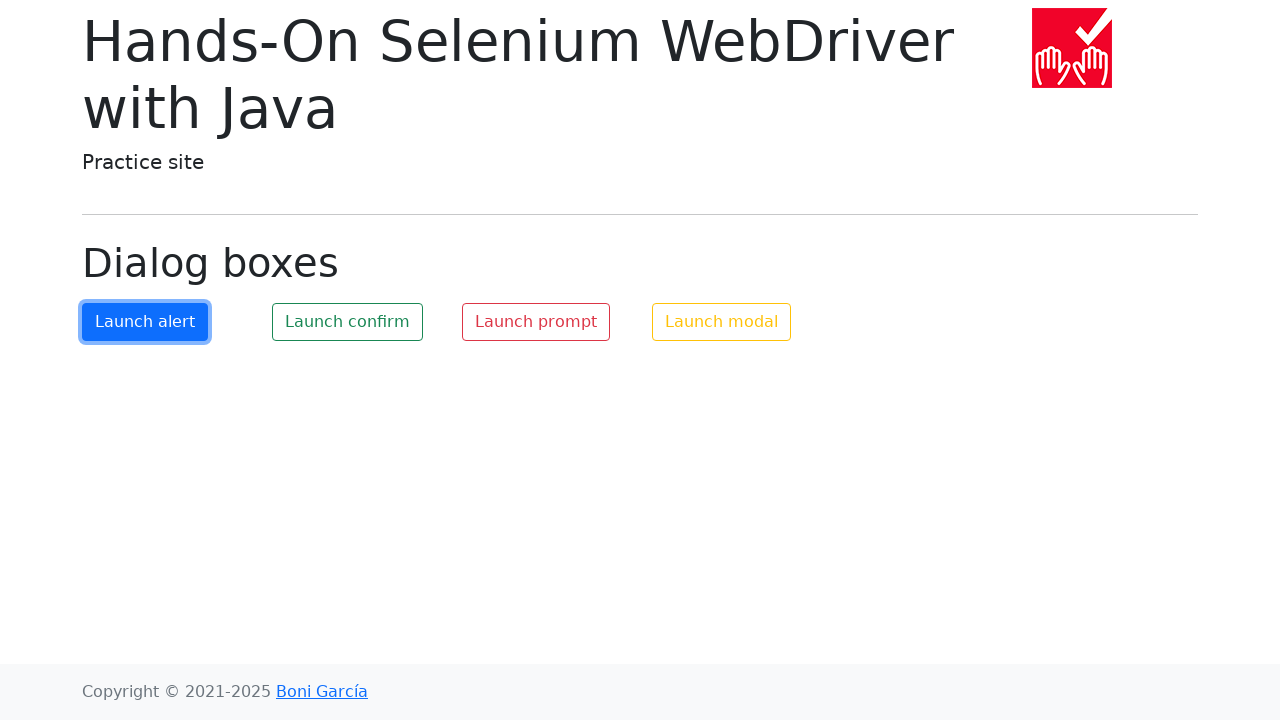

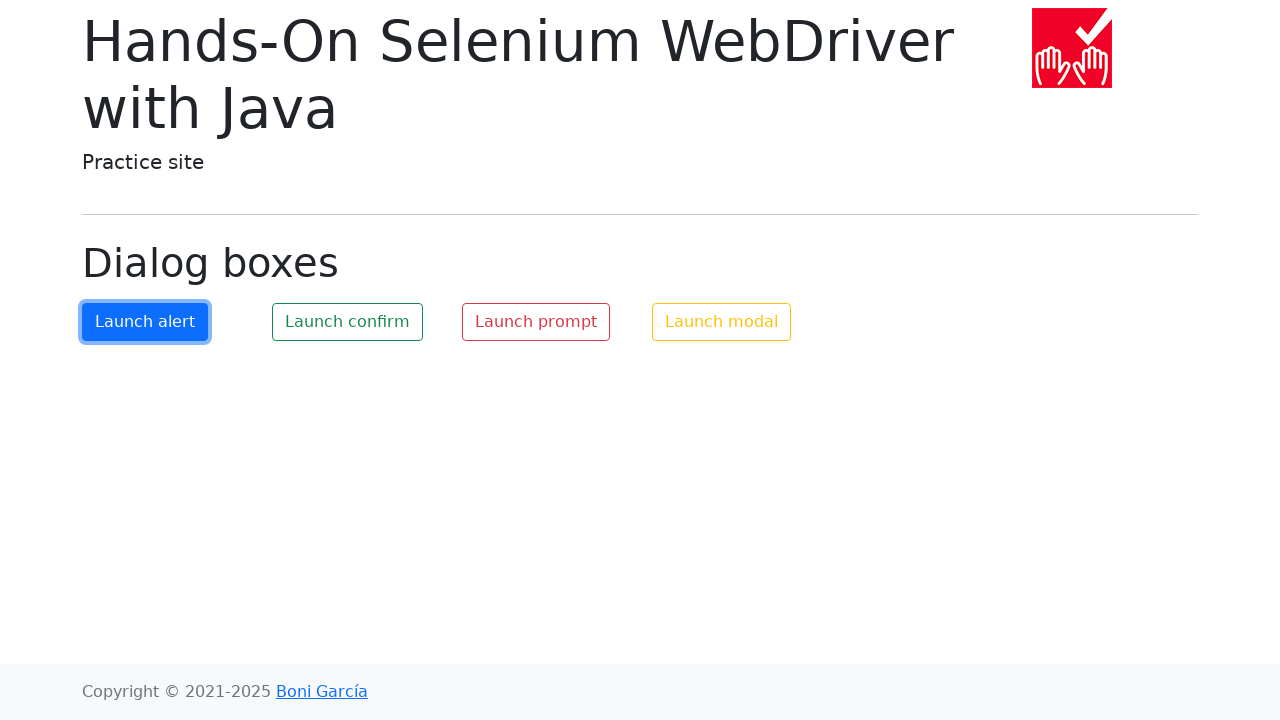